Tests double-click functionality on a W3Schools demo page by switching to an iframe and performing a double-click action on a paragraph element to trigger a JavaScript event.

Starting URL: https://www.w3schools.com/jsref/tryit.asp?filename=tryjsref_ondblclick

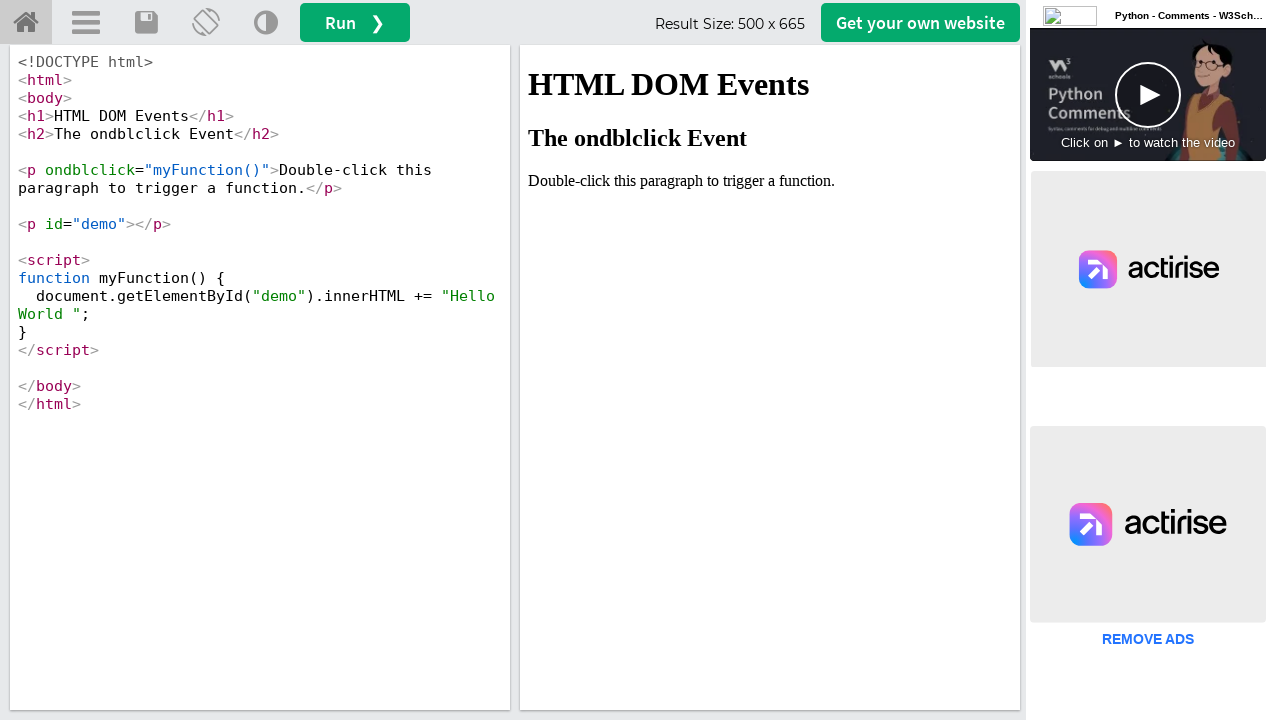

Located iframe with ID 'iframeResult' containing demo content
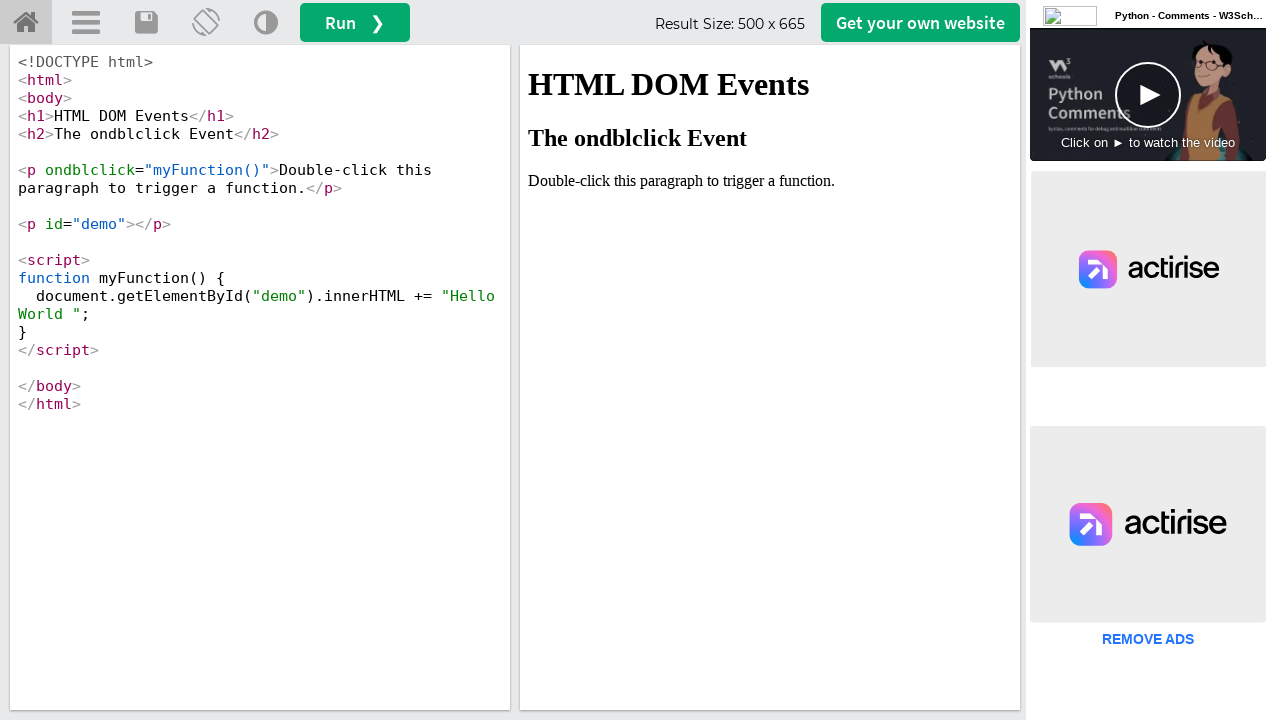

Double-clicked on paragraph element containing 'Double-click' text to trigger JavaScript event at (770, 181) on #iframeResult >> internal:control=enter-frame >> xpath=//p[contains(text(),'Doub
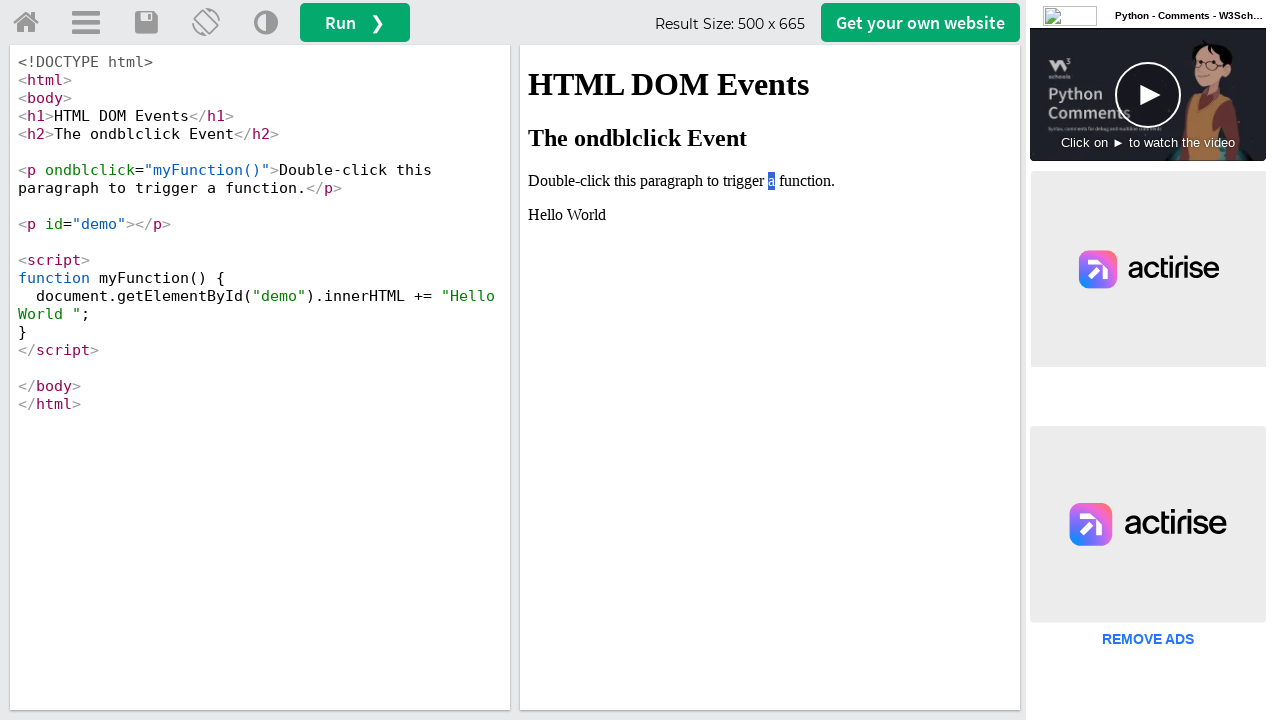

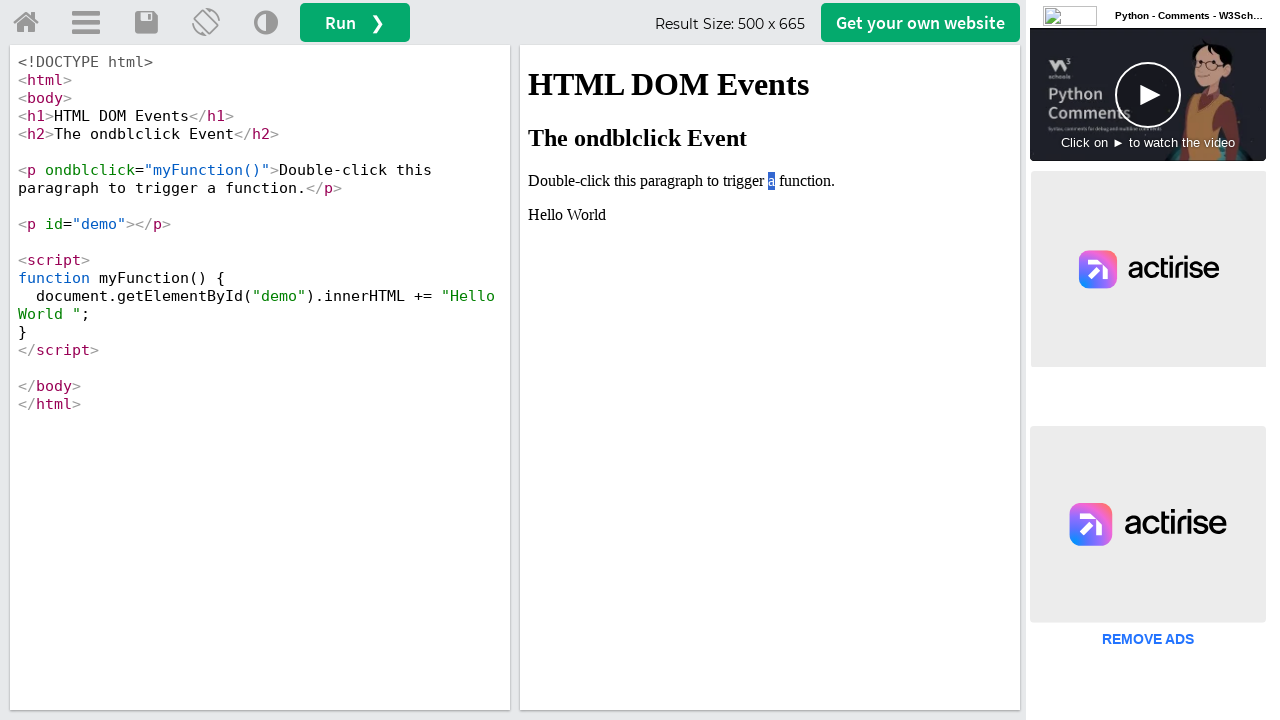